Tests JavaScript alert handling by clicking a button that triggers an alert, accepting it, and verifying the result message

Starting URL: https://the-internet.herokuapp.com/javascript_alerts

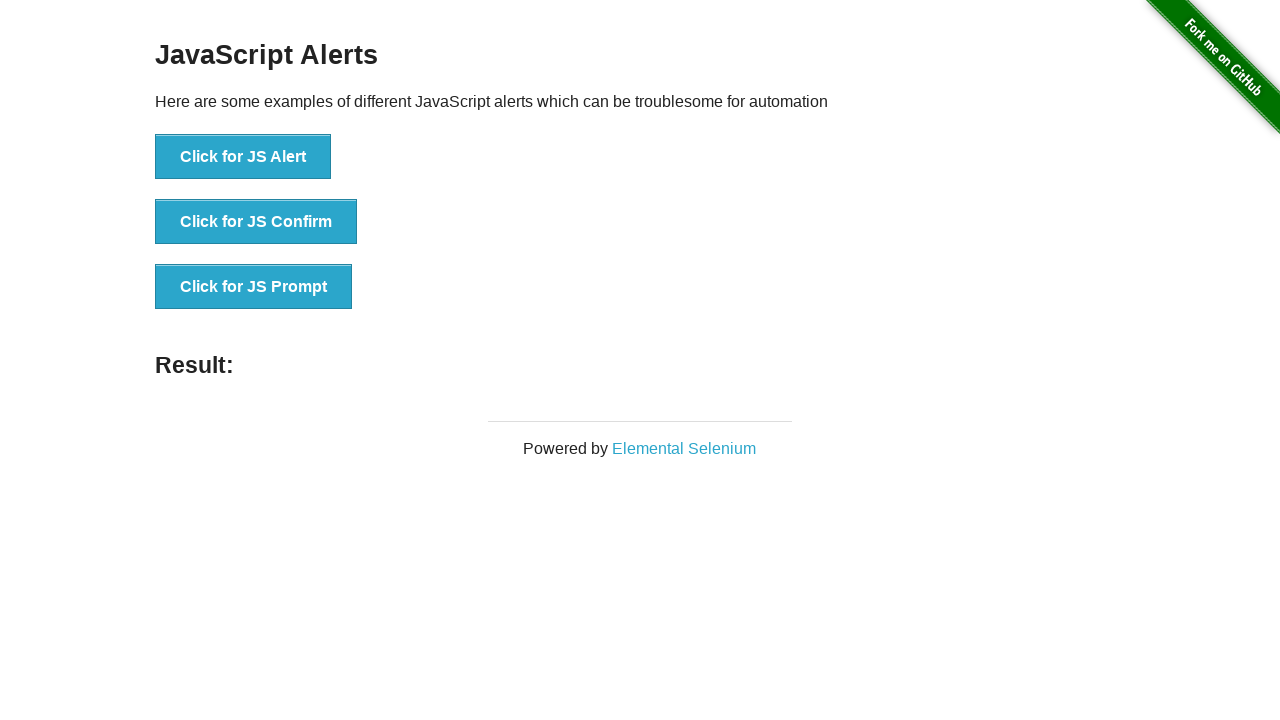

Clicked 'Click for JS Alert' button to trigger JavaScript alert at (243, 157) on text='Click for JS Alert'
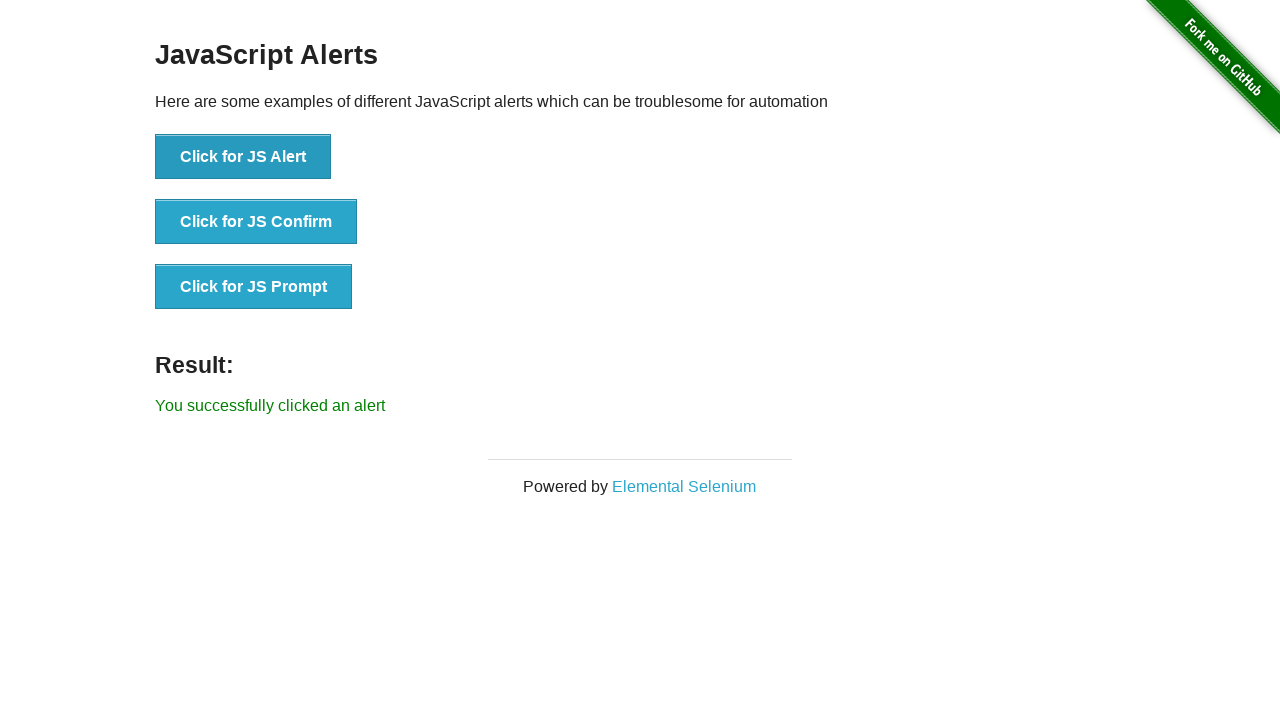

Set up dialog handler to accept alerts
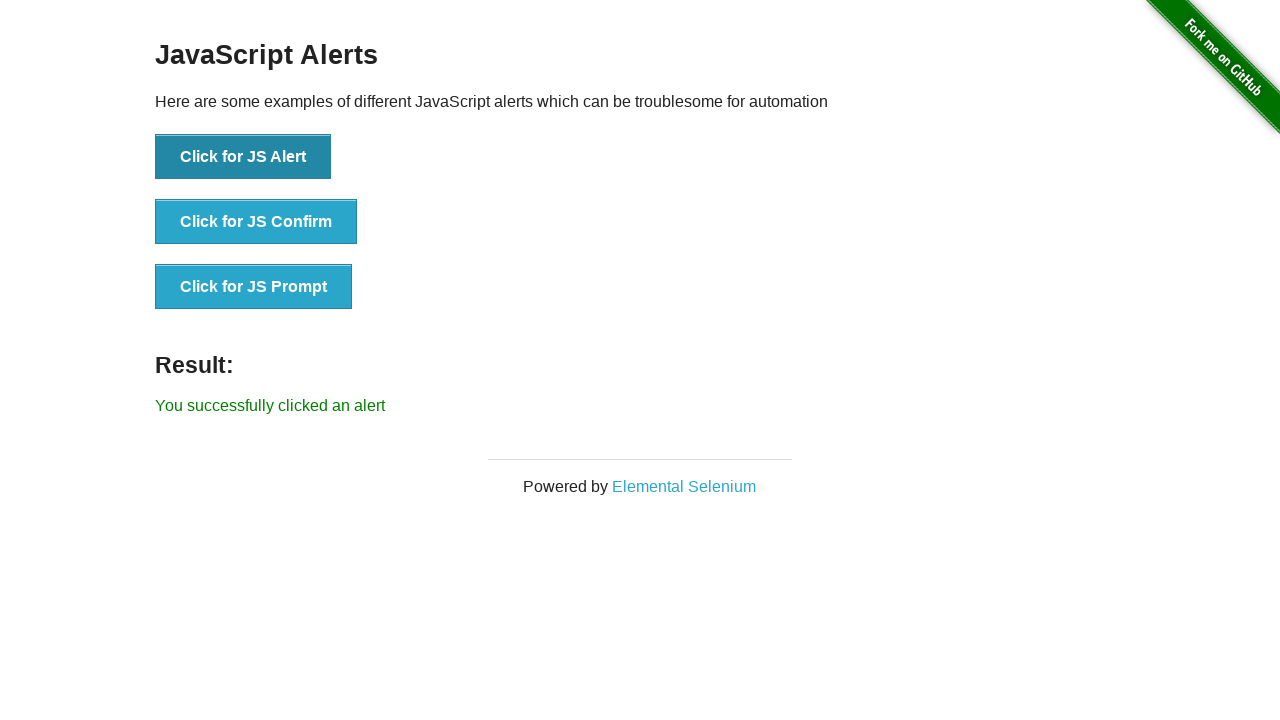

Result message element loaded after alert acceptance
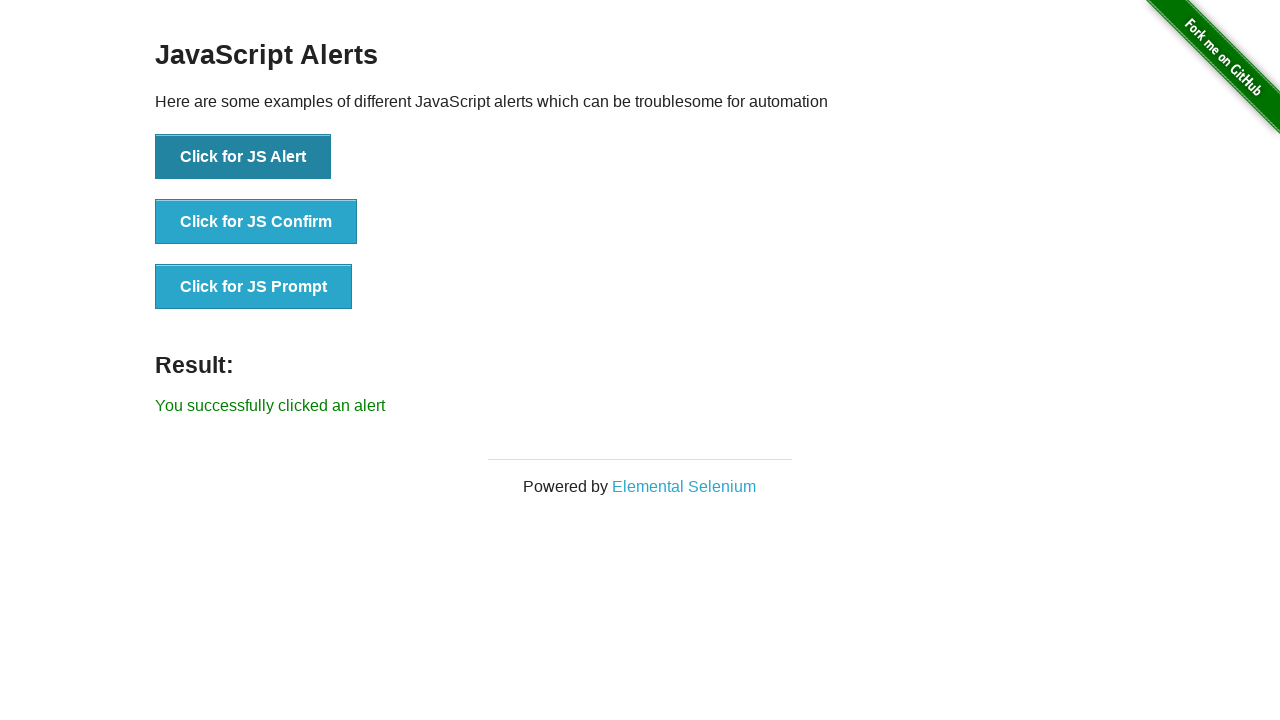

Retrieved result text content
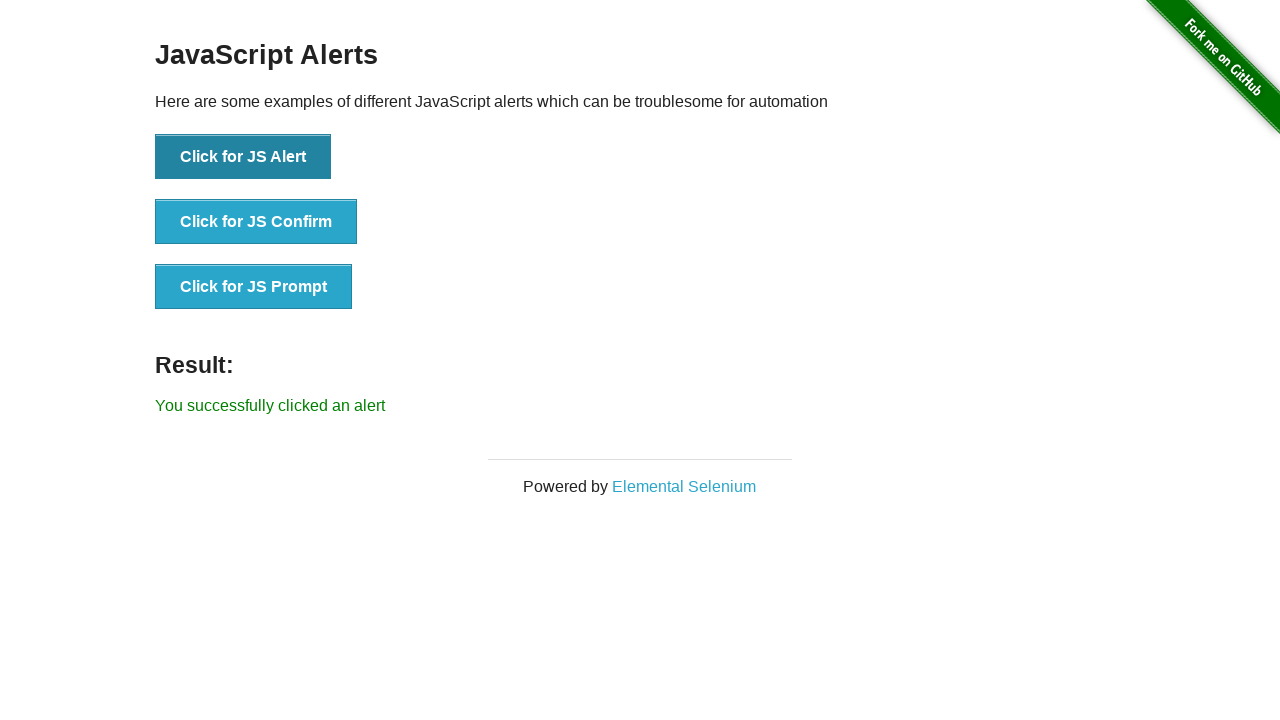

Verified result text matches expected message 'You successfully clicked an alert'
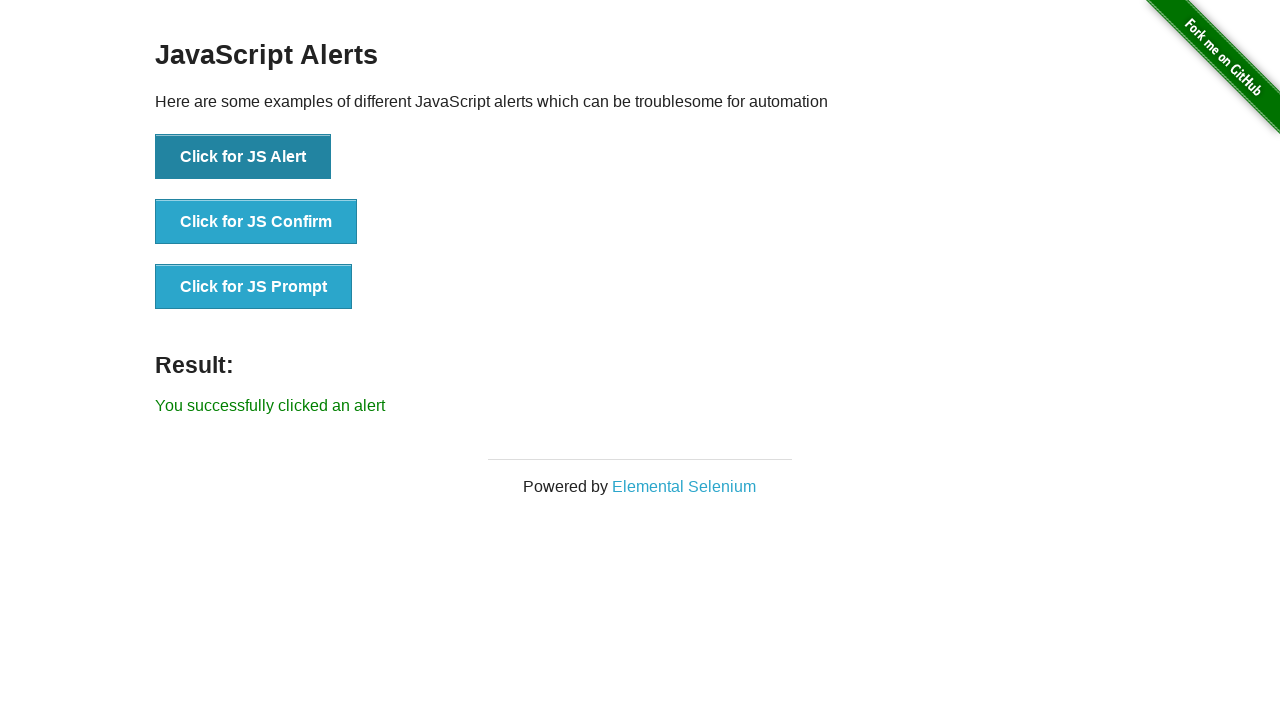

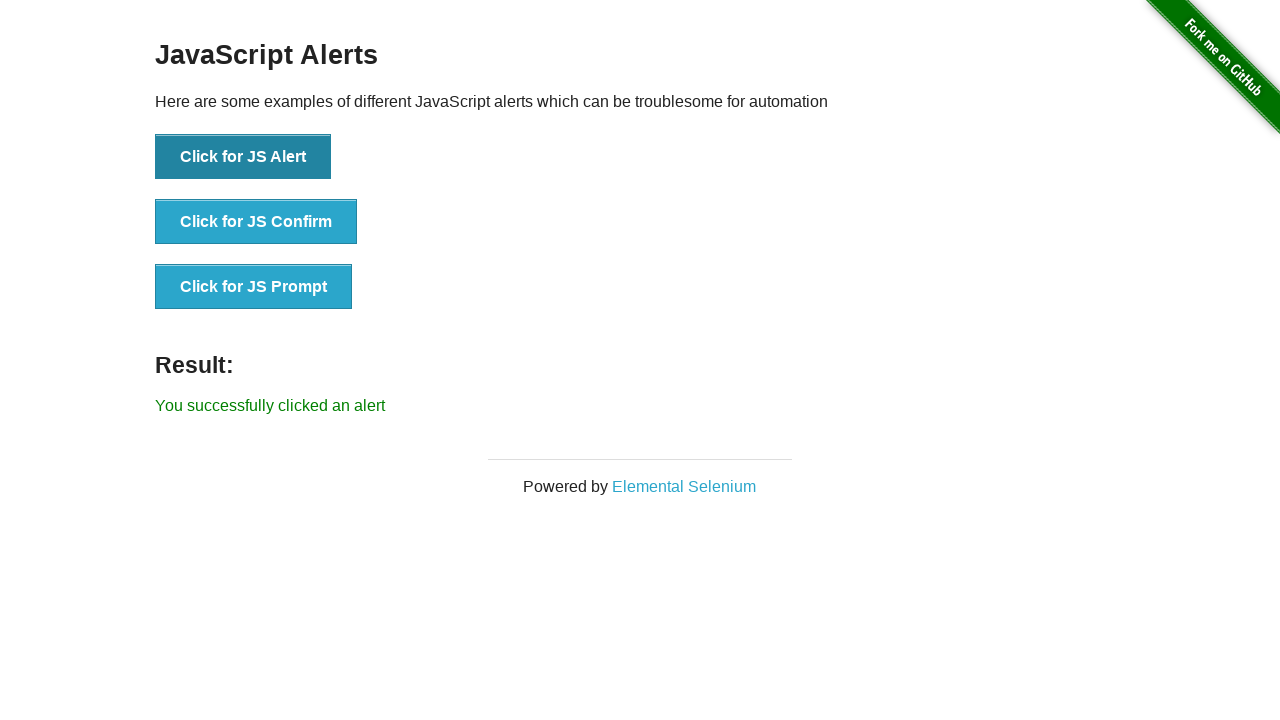